Tests passenger count selection dropdown by clicking to increase adult passenger count multiple times using a loop

Starting URL: https://rahulshettyacademy.com/dropdownsPractise/

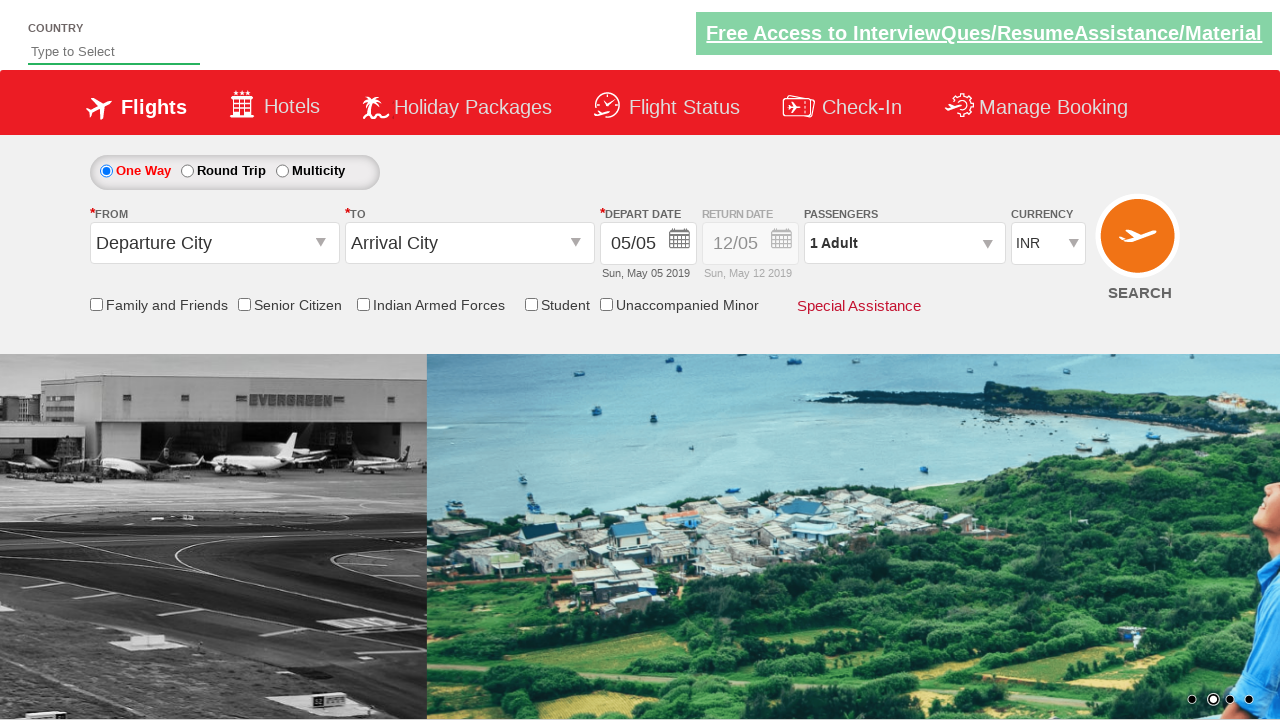

Clicked passenger info dropdown to open it at (904, 243) on #divpaxinfo
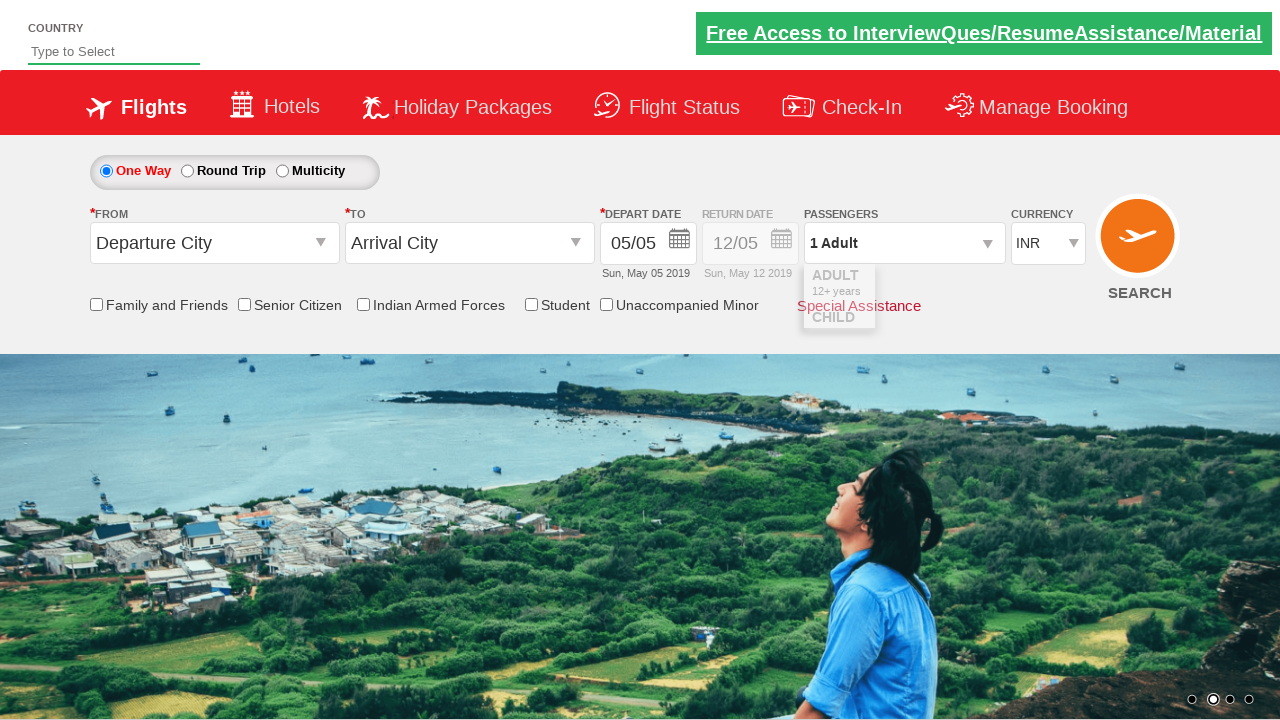

Waited 2 seconds for dropdown to open
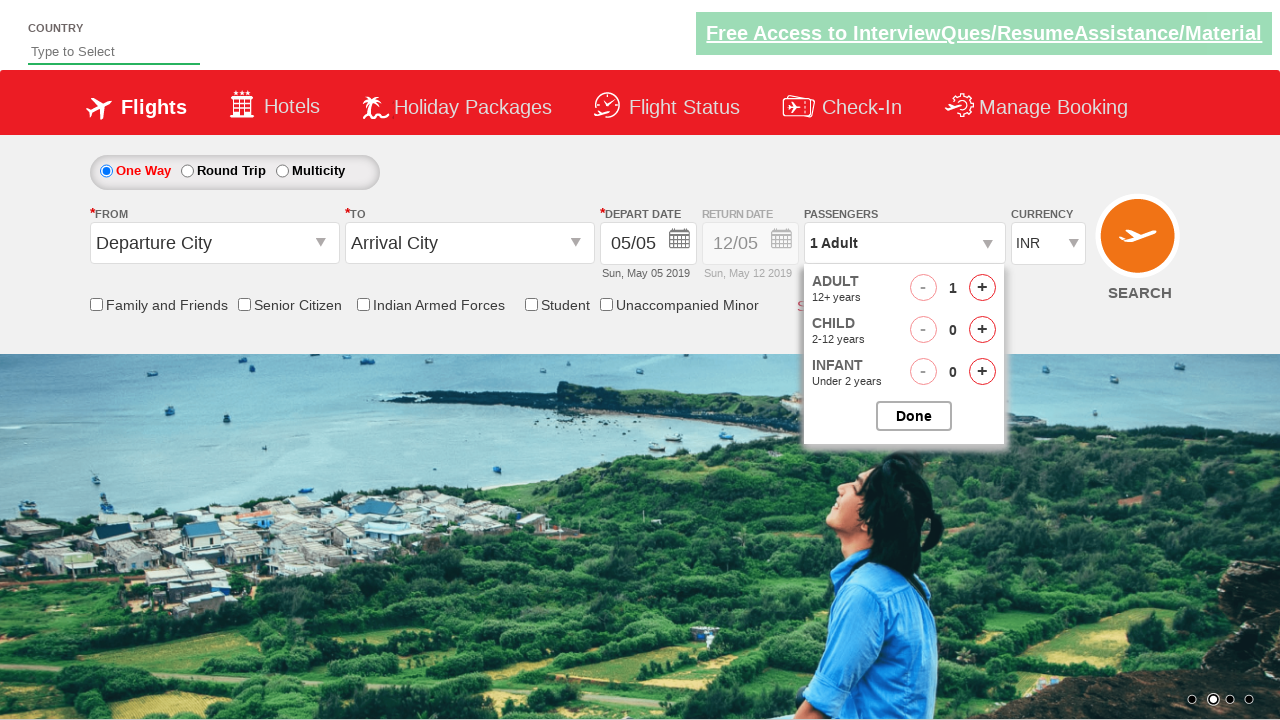

Clicked increase adult button (iteration 1 of 4) at (982, 288) on #hrefIncAdt
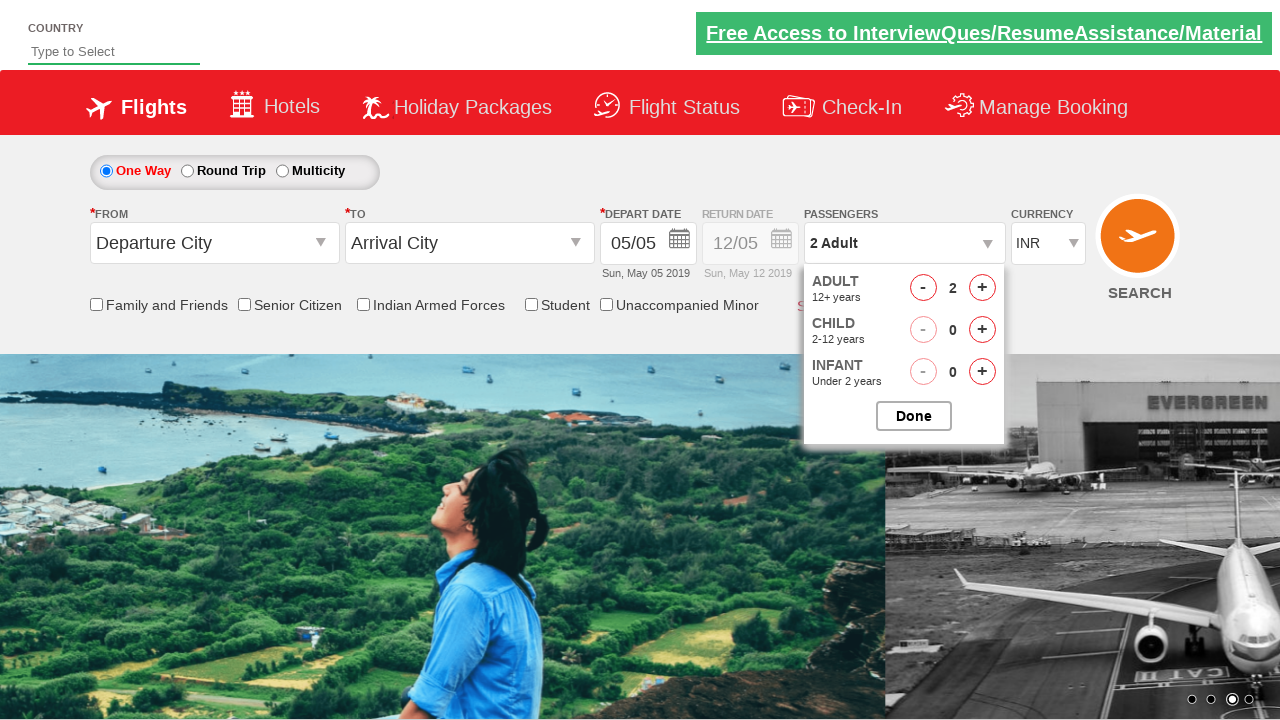

Clicked increase adult button (iteration 2 of 4) at (982, 288) on #hrefIncAdt
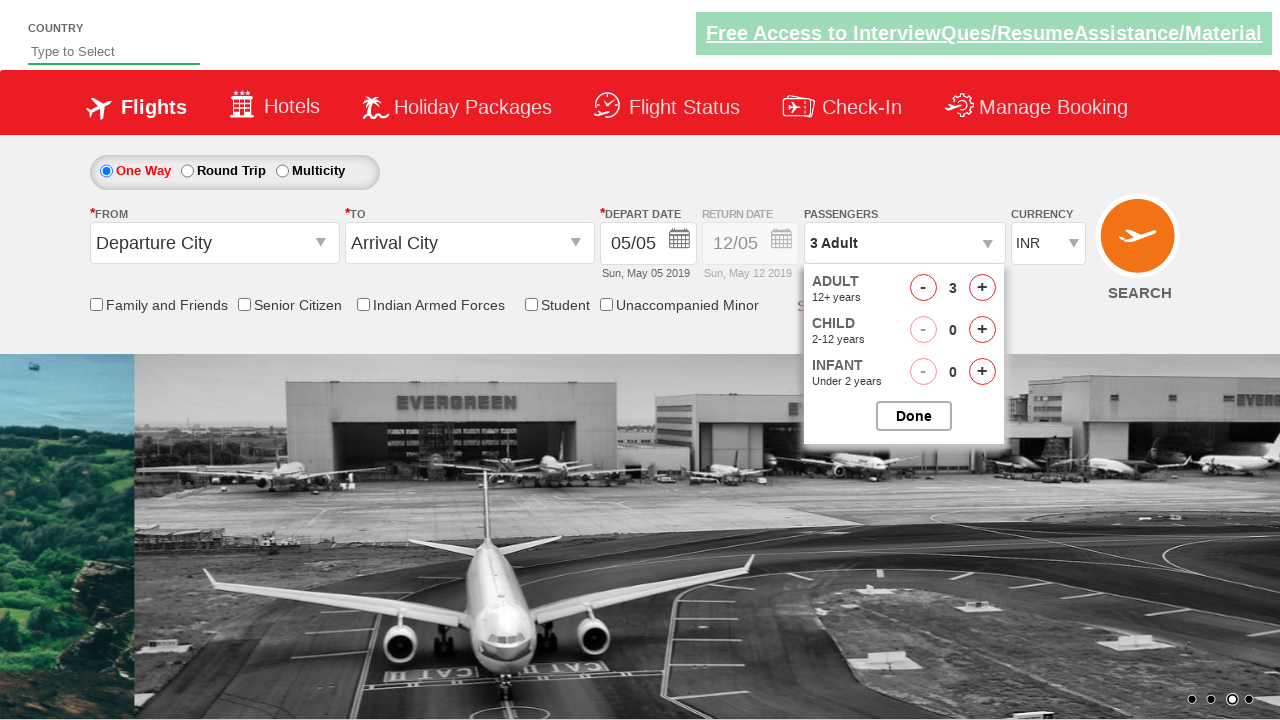

Clicked increase adult button (iteration 3 of 4) at (982, 288) on #hrefIncAdt
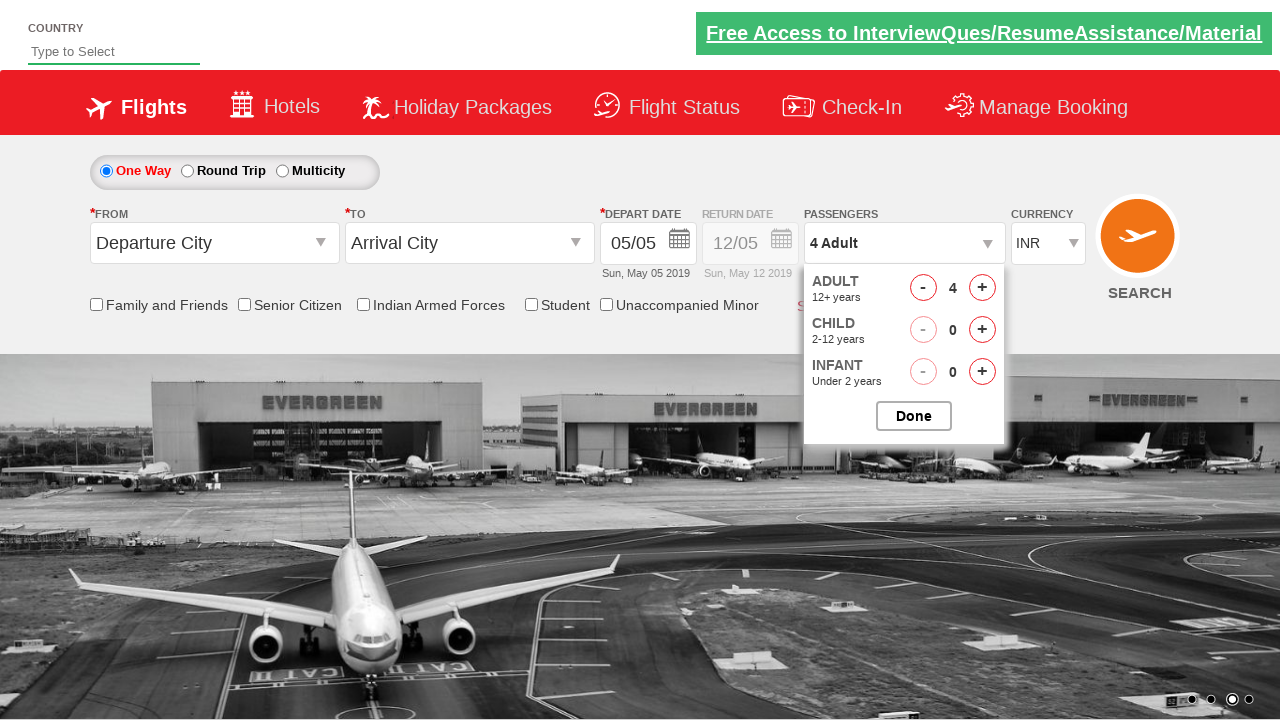

Clicked increase adult button (iteration 4 of 4) at (982, 288) on #hrefIncAdt
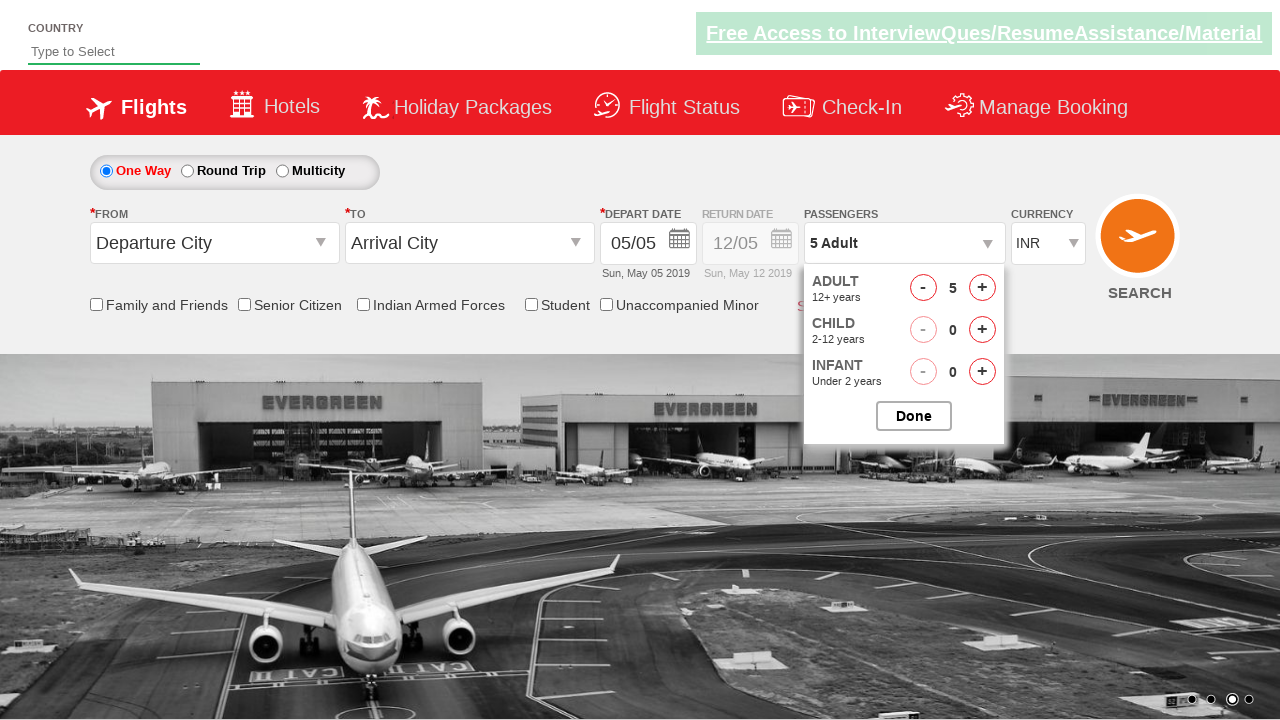

Waited 2 seconds before closing passenger selection
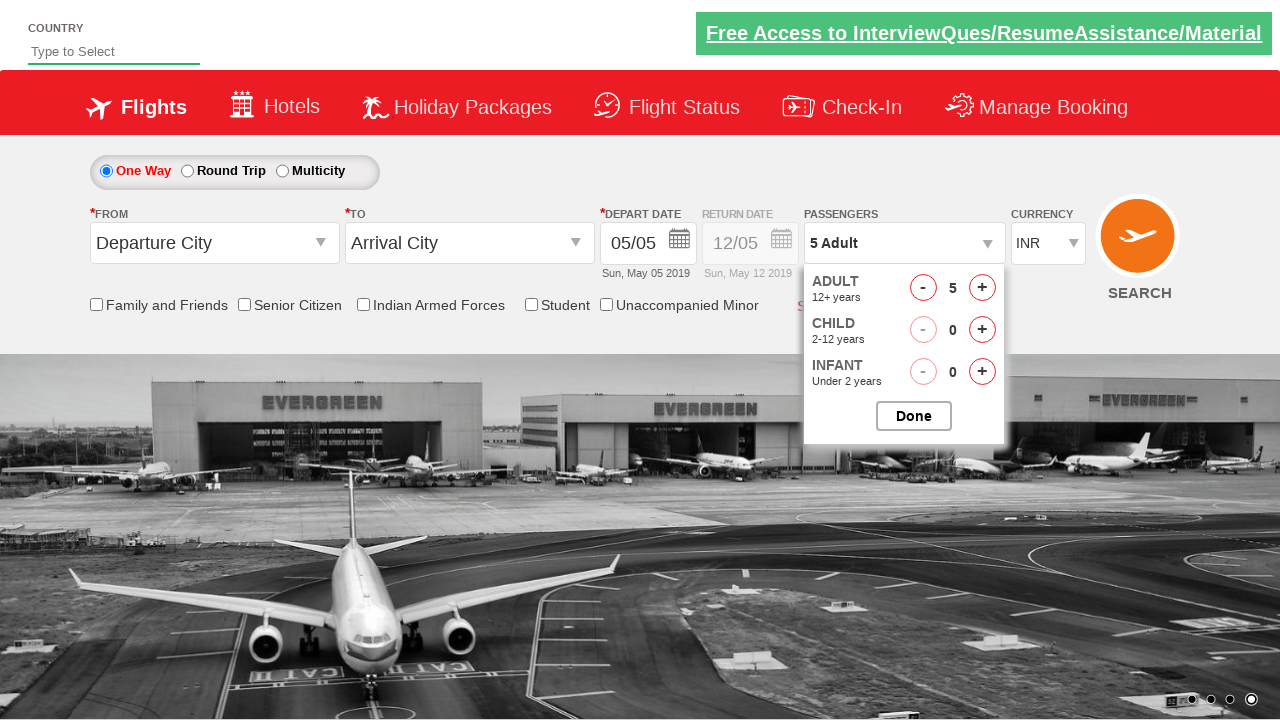

Clicked done button to close passenger selection at (914, 416) on #btnclosepaxoption
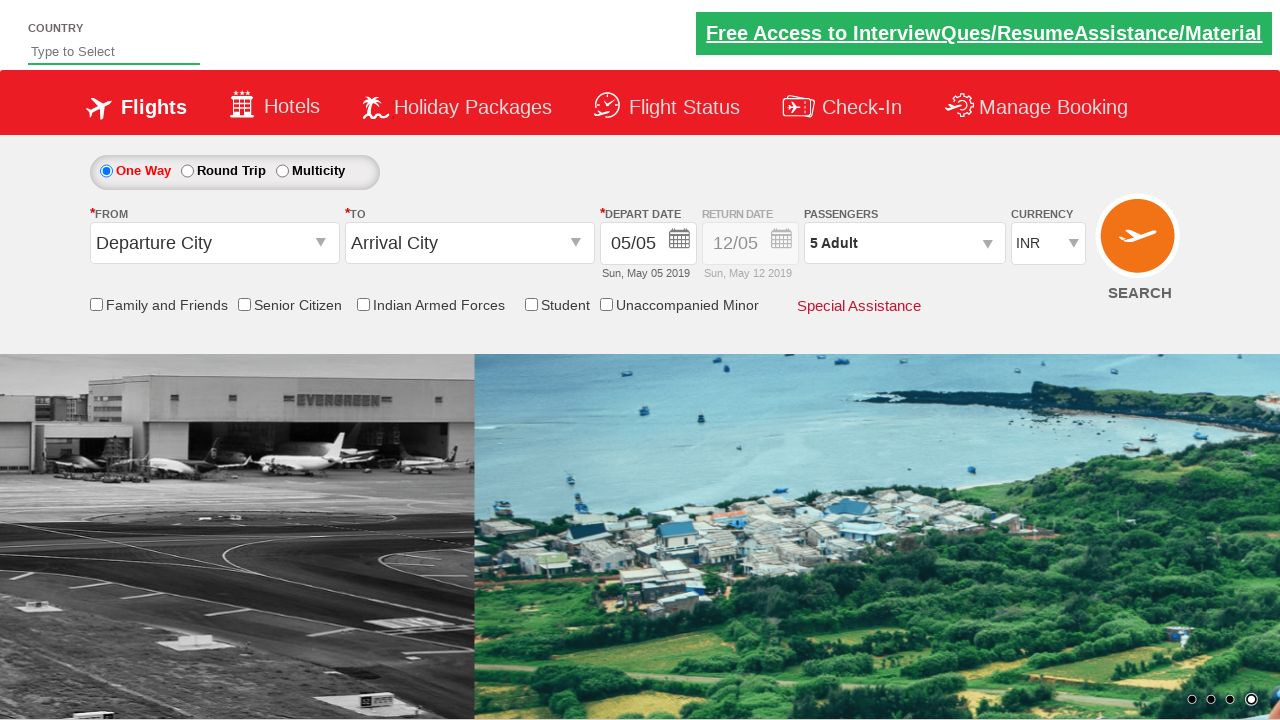

Verified passenger info displays '5 Adult'
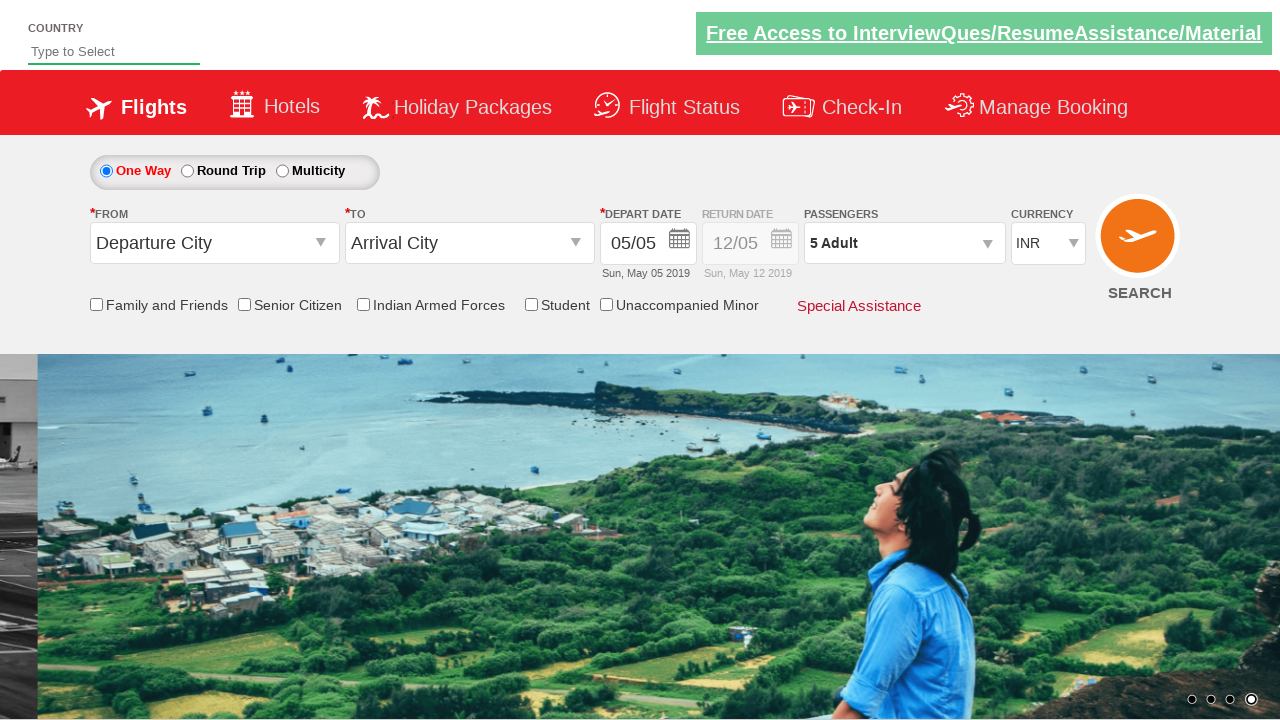

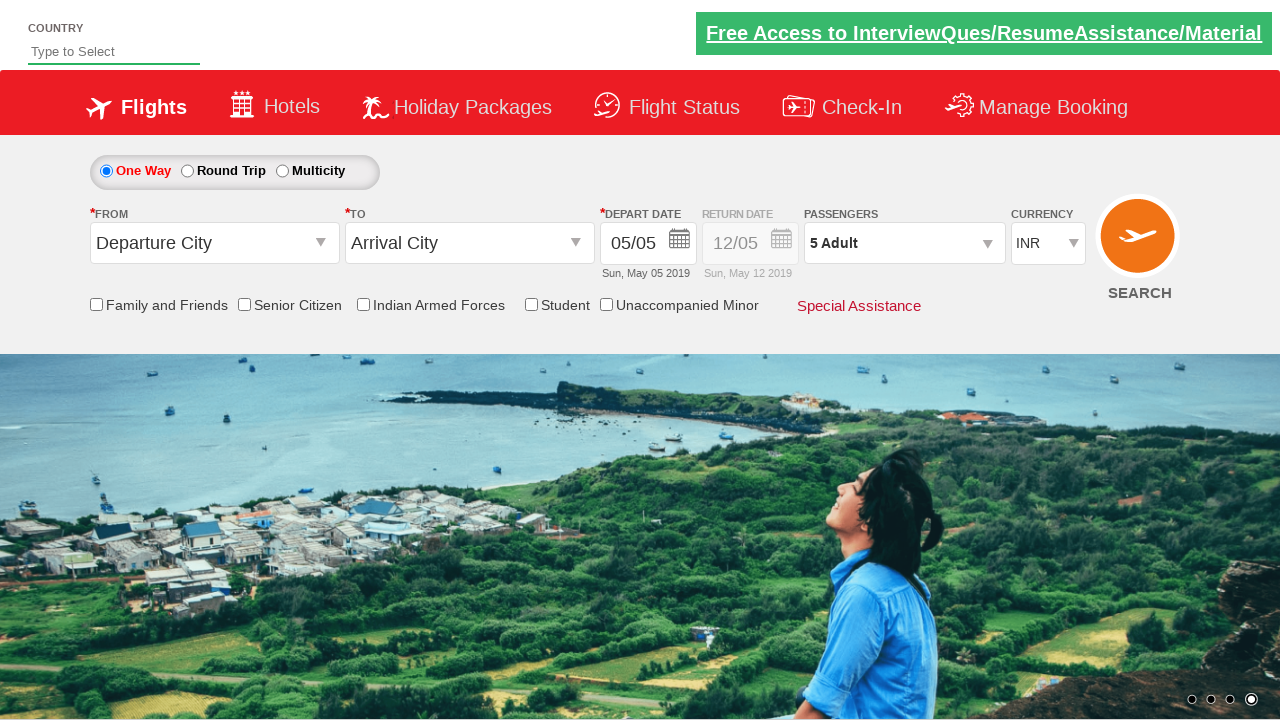